Launches the PolicyBazaar insurance comparison website and verifies it loads successfully

Starting URL: https://www.policybazaar.com/

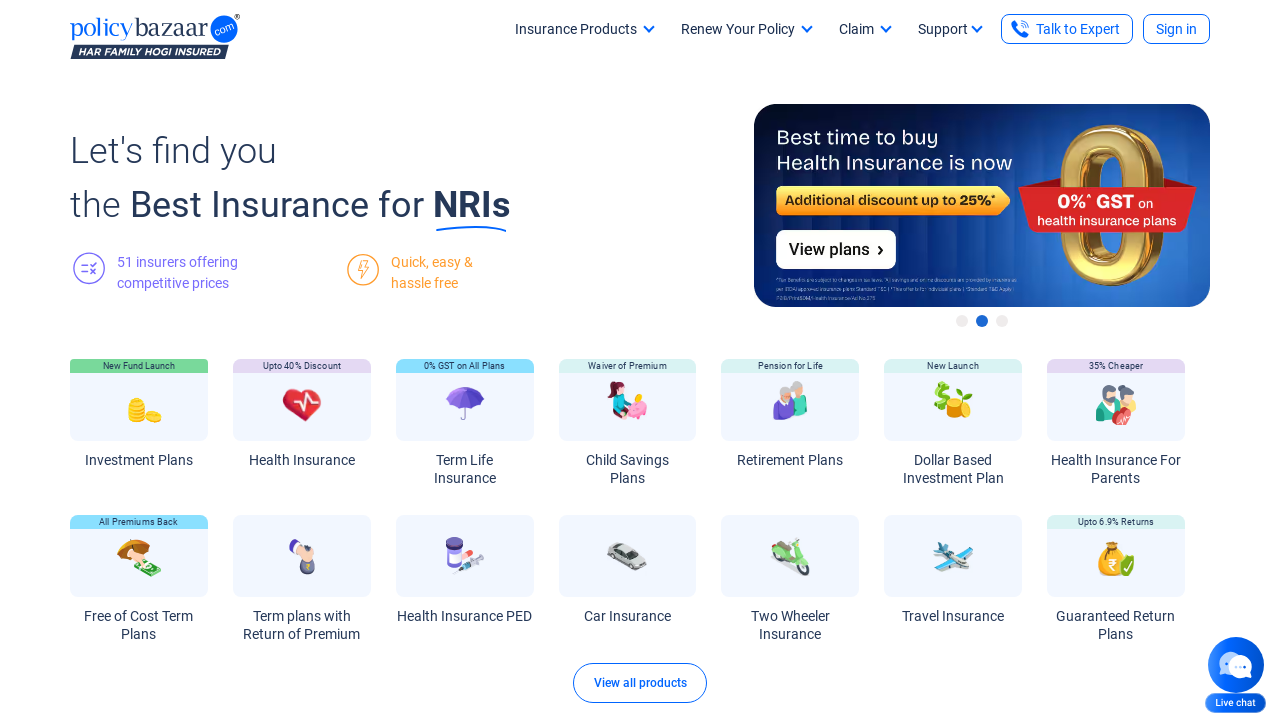

Navigated to PolicyBazaar insurance comparison website
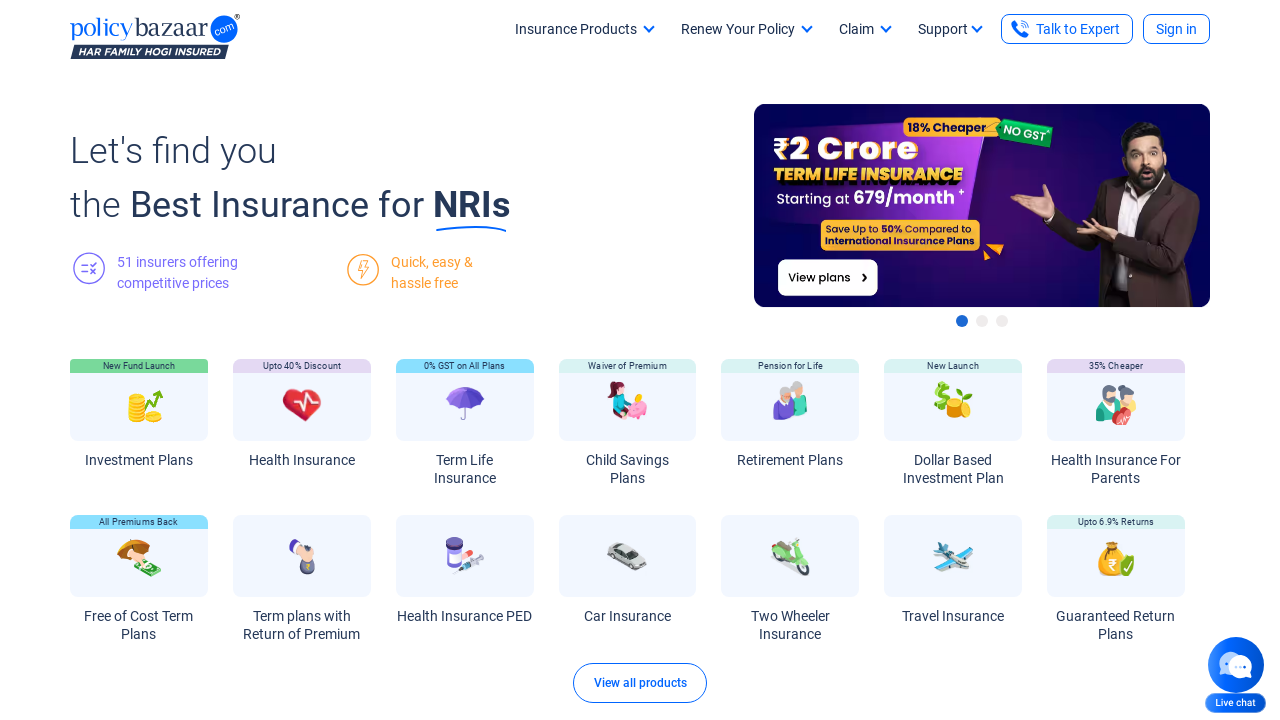

Page DOM content fully loaded
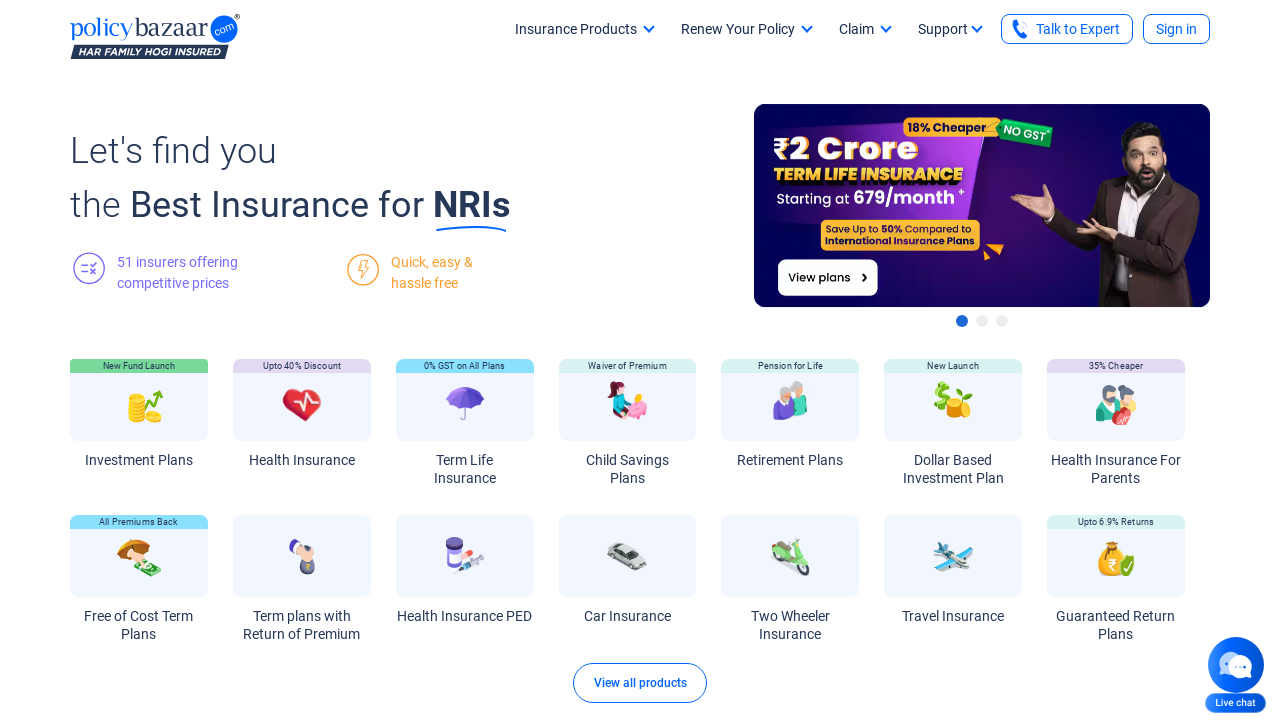

Verified that PolicyBazaar page loaded successfully with a title
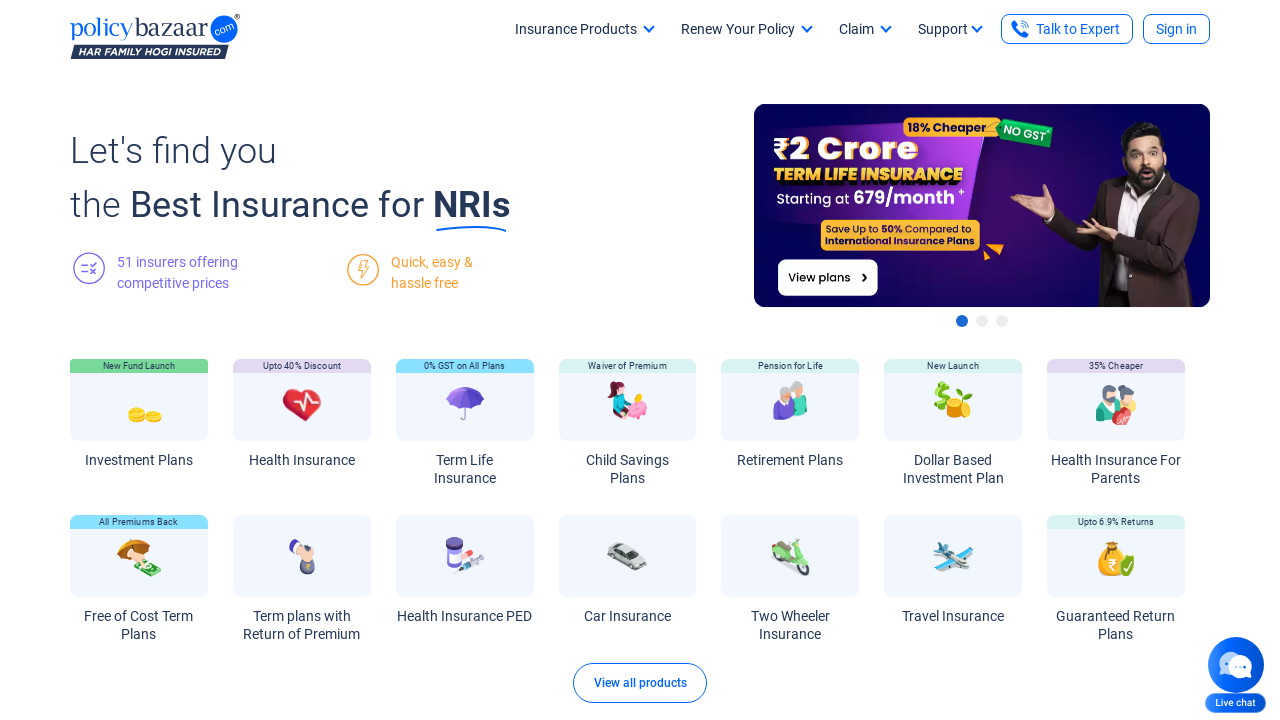

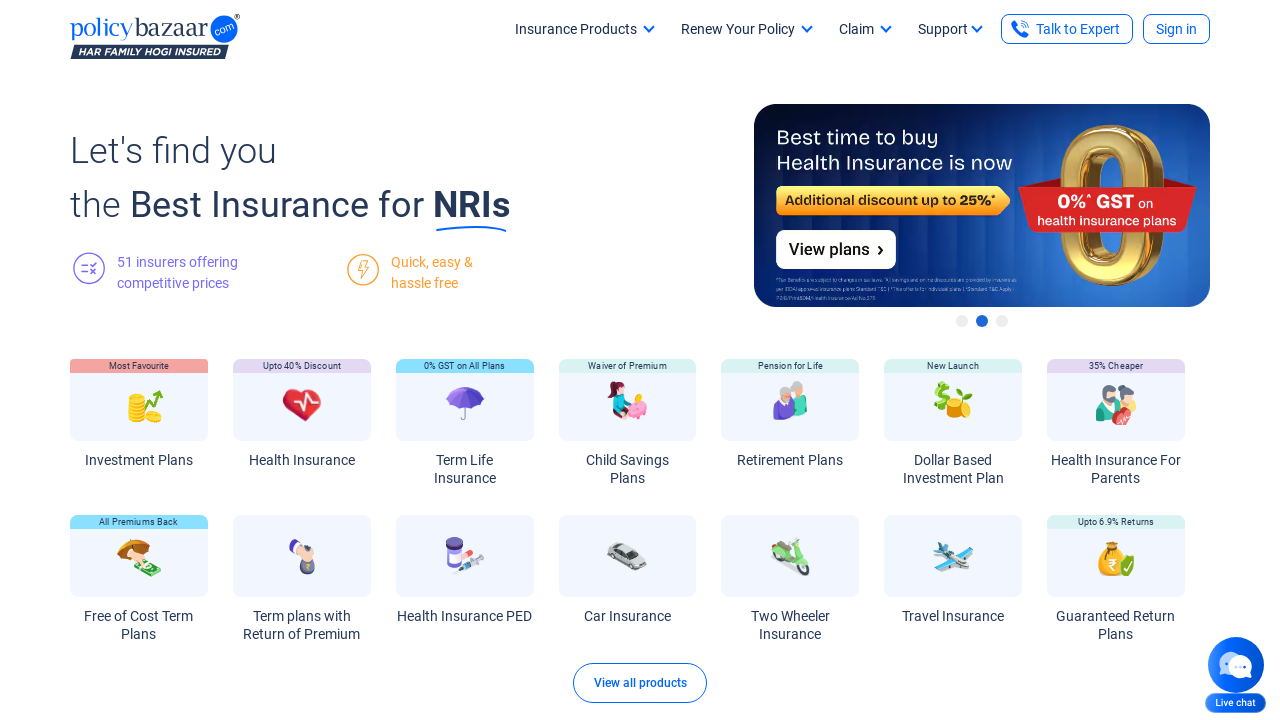